Tests the newsletter subscription feature by scrolling to the footer, entering an email address, and verifying successful subscription

Starting URL: http://automationexercise.com

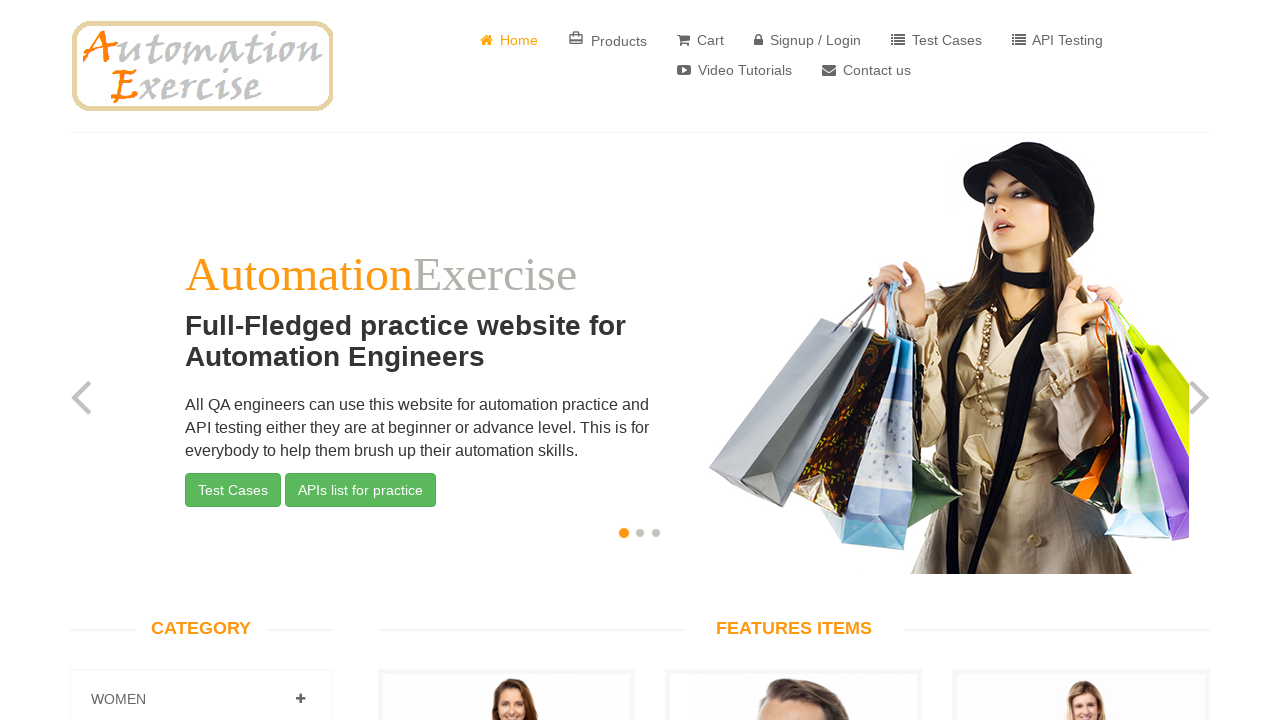

Home page loaded and verified (html[lang='en'] selector found)
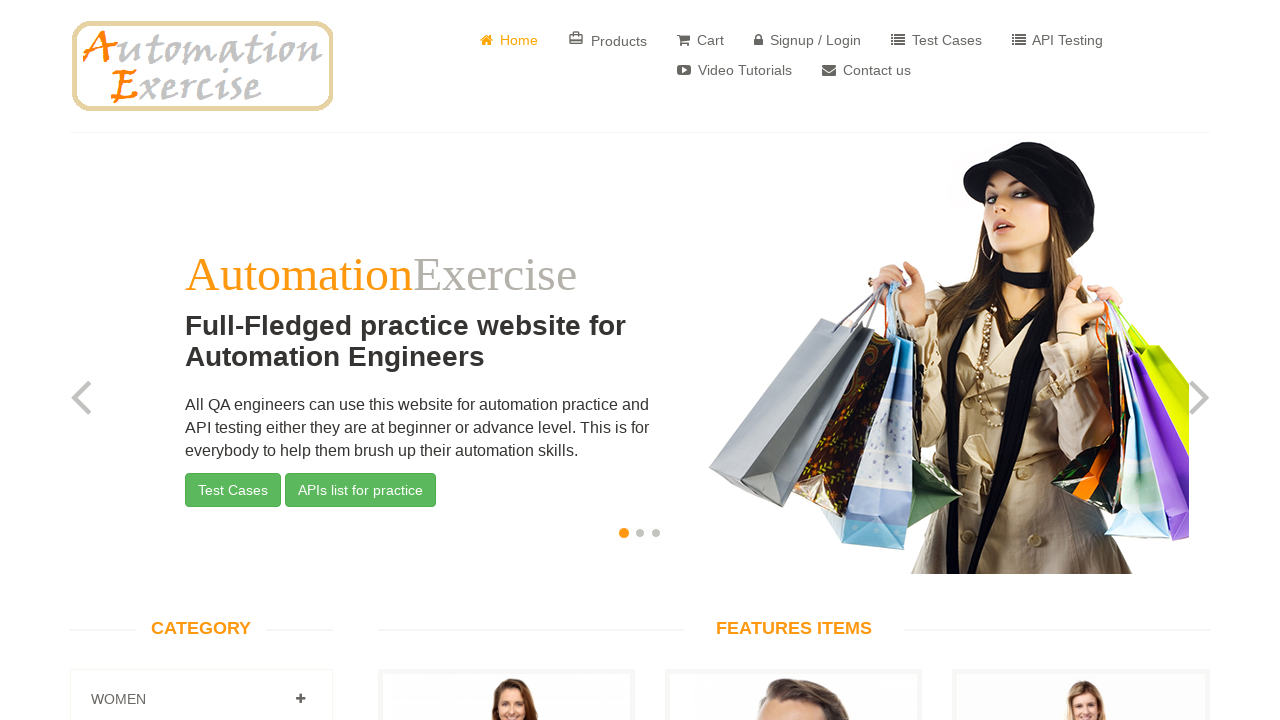

Scrolled to footer using Ctrl+End
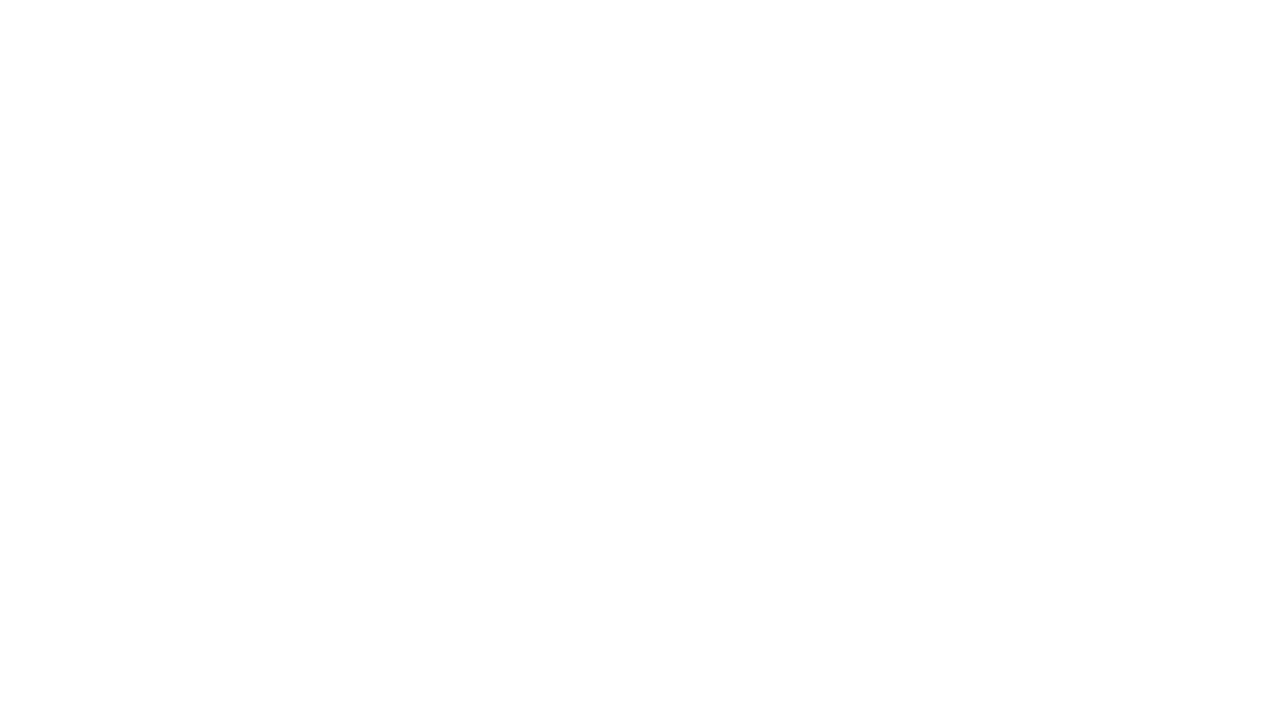

Subscription section found in footer
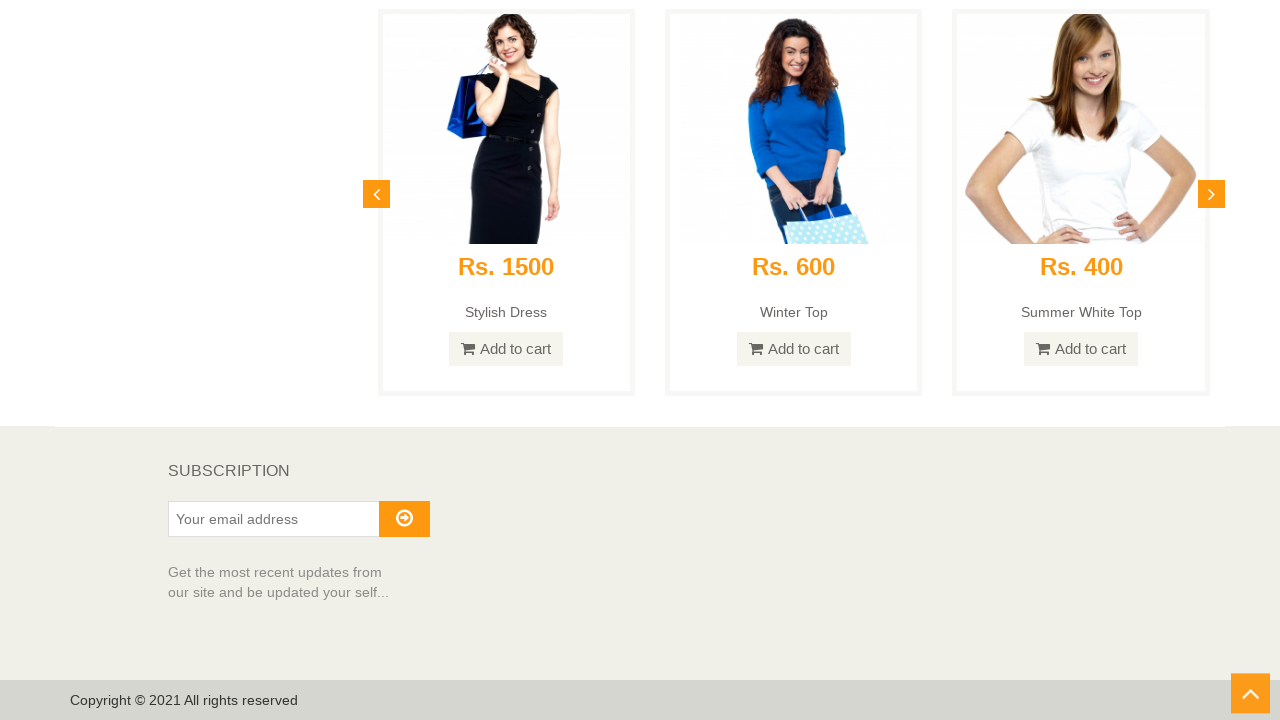

Entered email address 'testuser456@example.com' in subscription field on #susbscribe_email
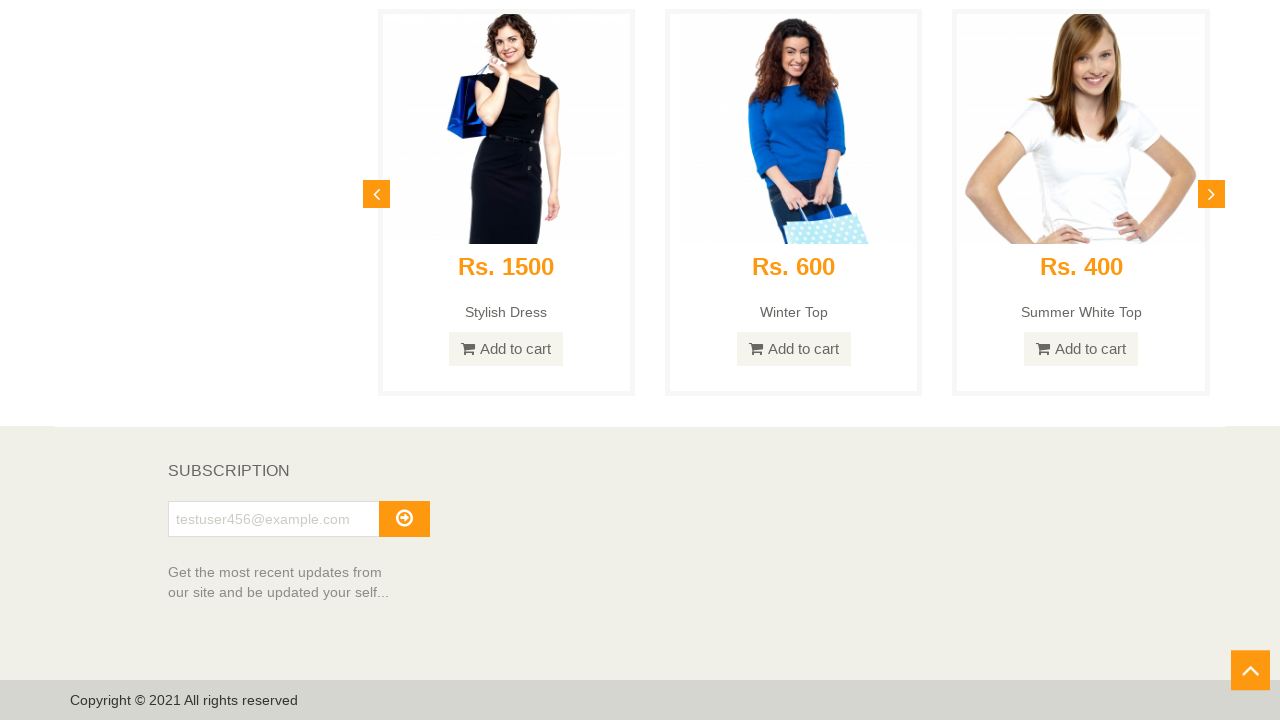

Clicked subscribe button at (404, 519) on #subscribe
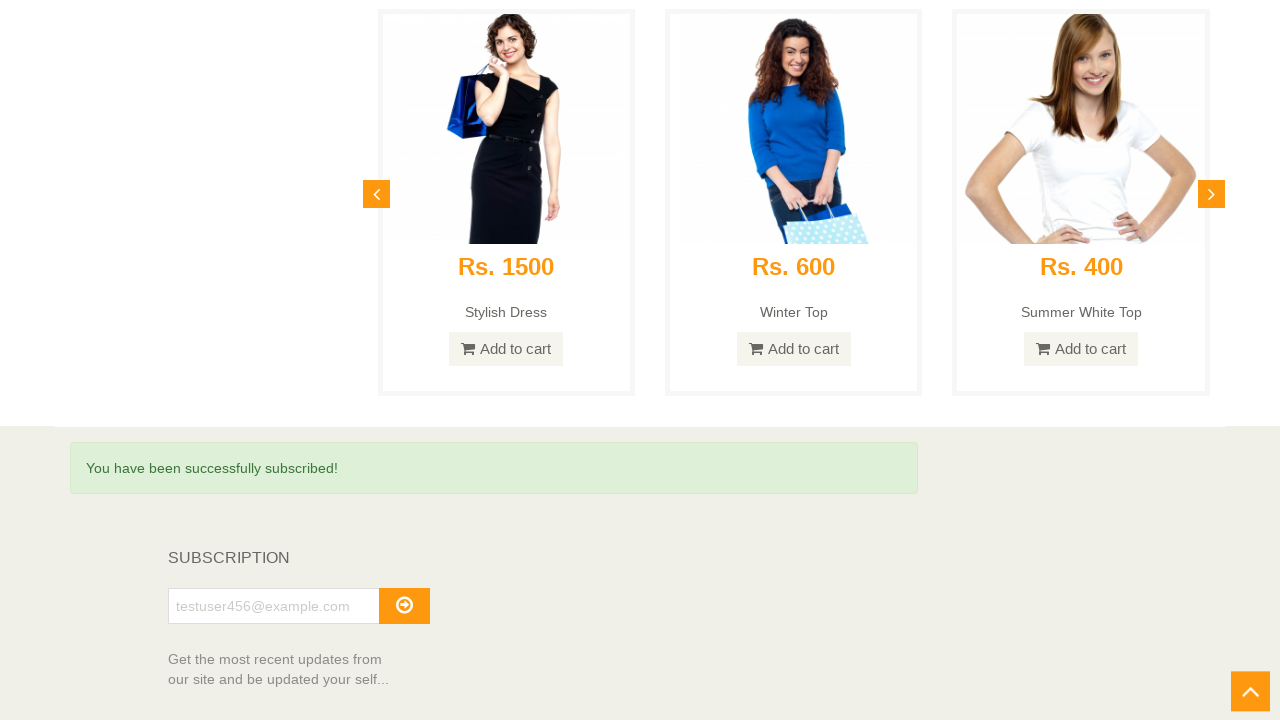

Newsletter subscription successful - success alert message displayed
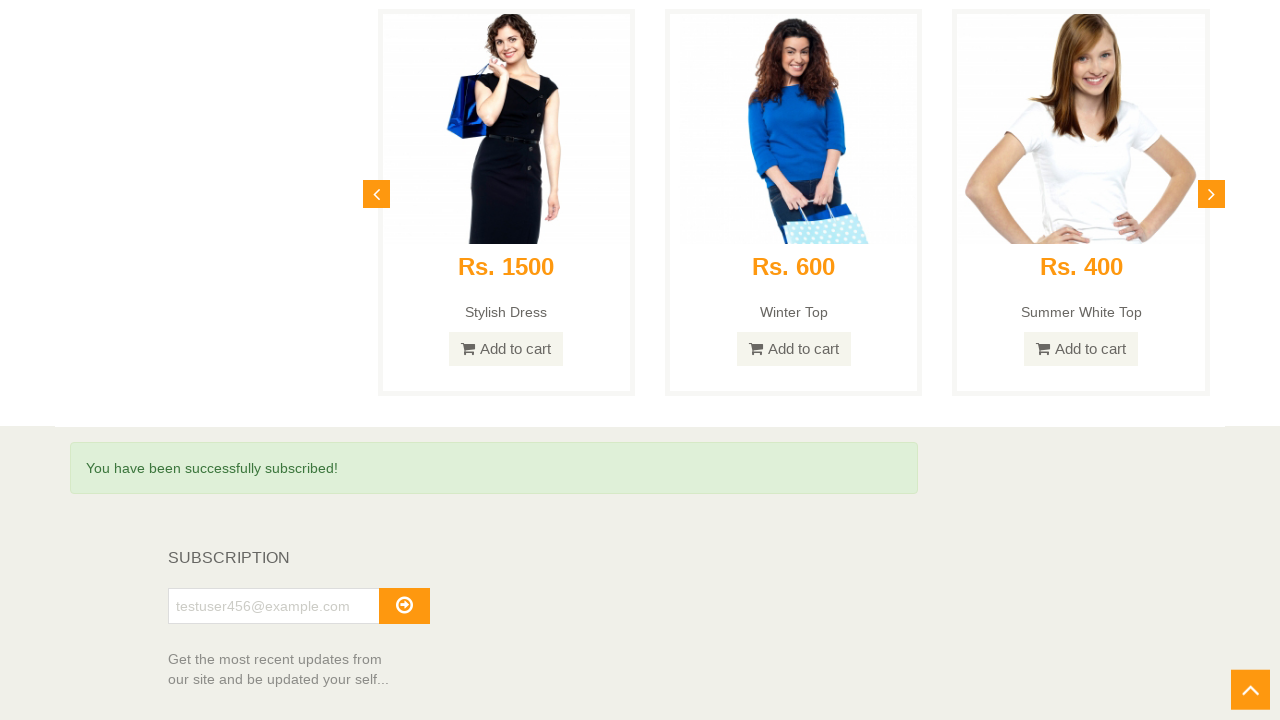

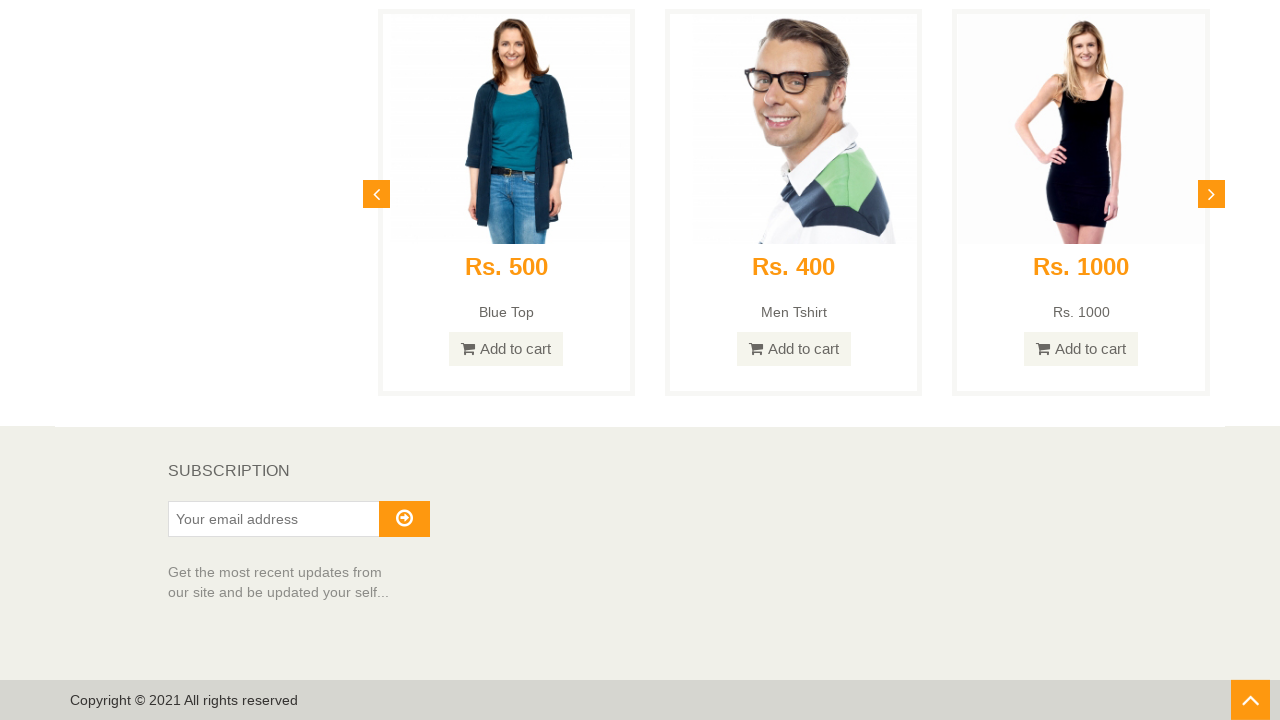